Tests multi-select functionality on a DevExpress demo page by clicking various checkboxes and model options

Starting URL: https://demos.devexpress.com/aspxeditorsdemos/ListEditors/MultiSelect.aspx

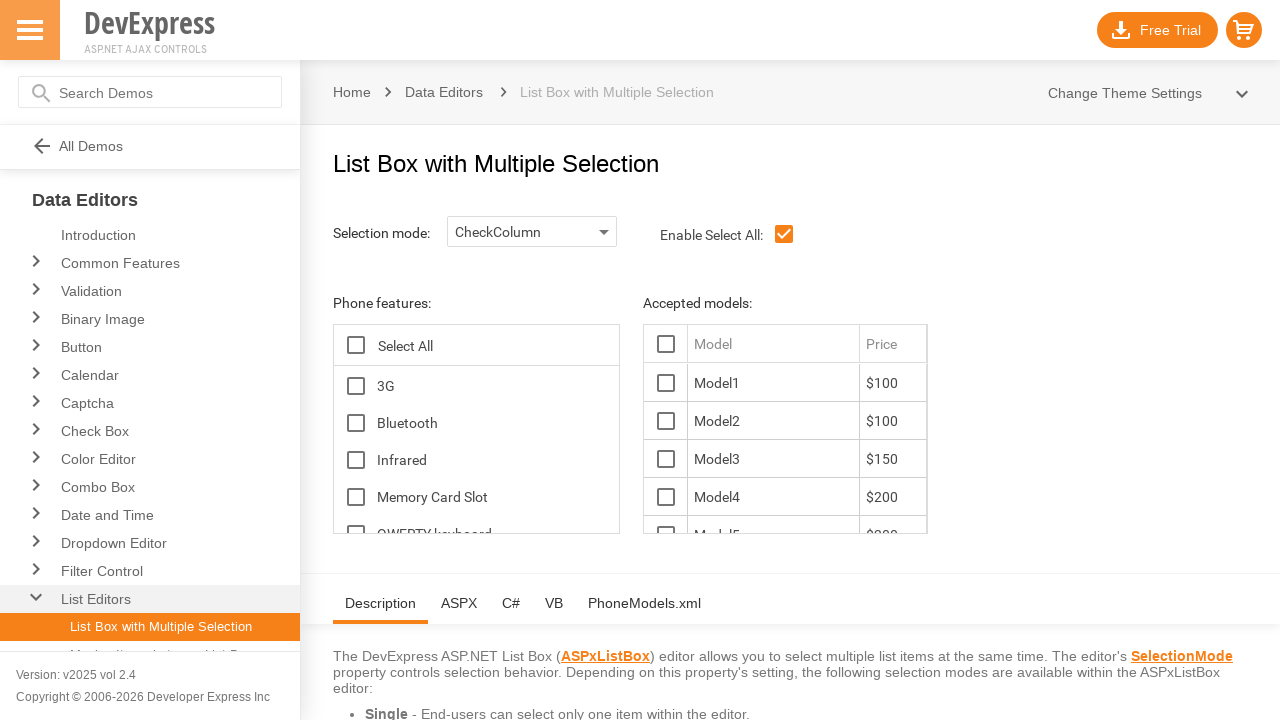

Clicked first checkbox using ID selector at (356, 386) on #ContentHolder_lbFeatures_TG_D
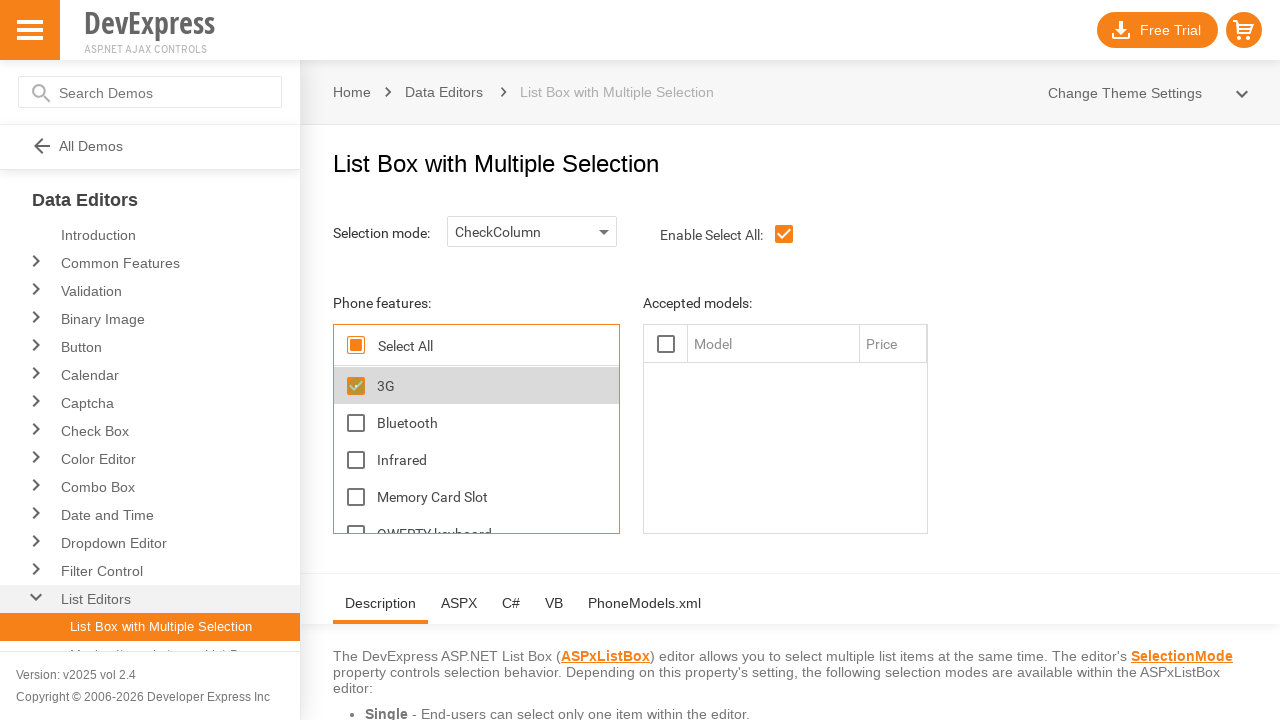

Clicked Model10 option at (773, 383) on text=Model10
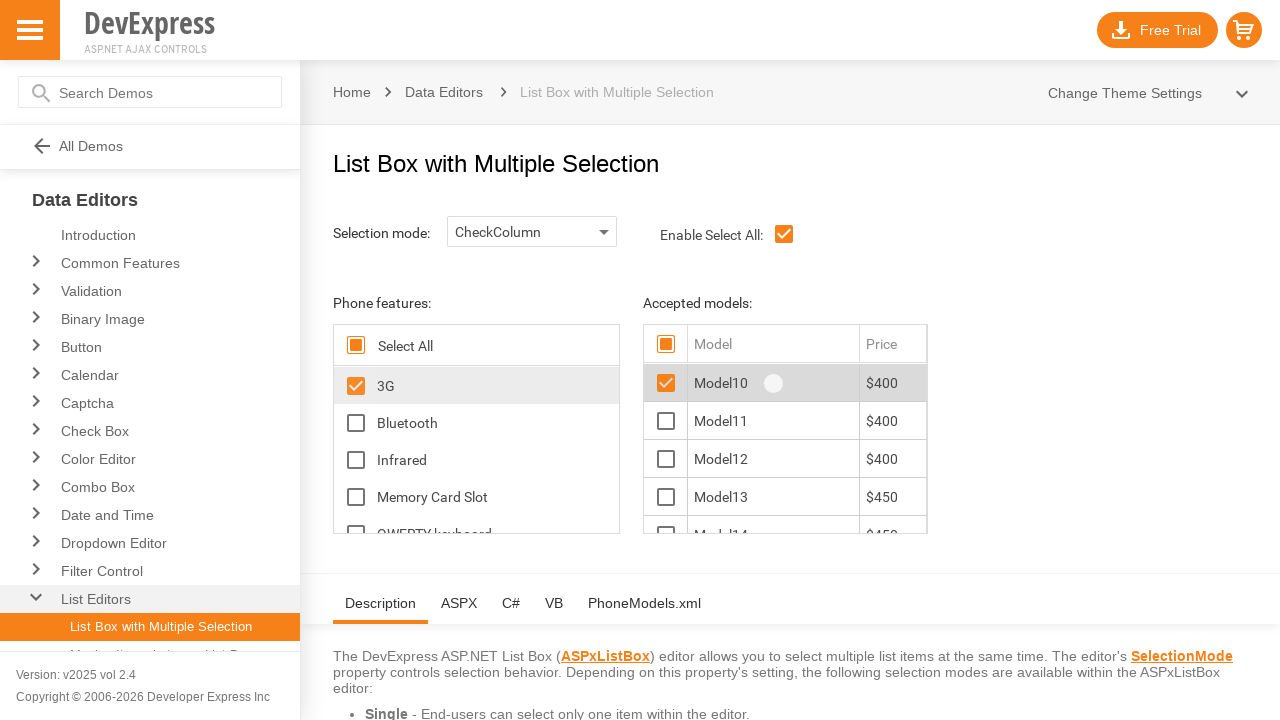

Clicked another checkbox using ID selector at (498, 422) on #ContentHolder_lbFeatures_LBI1T1
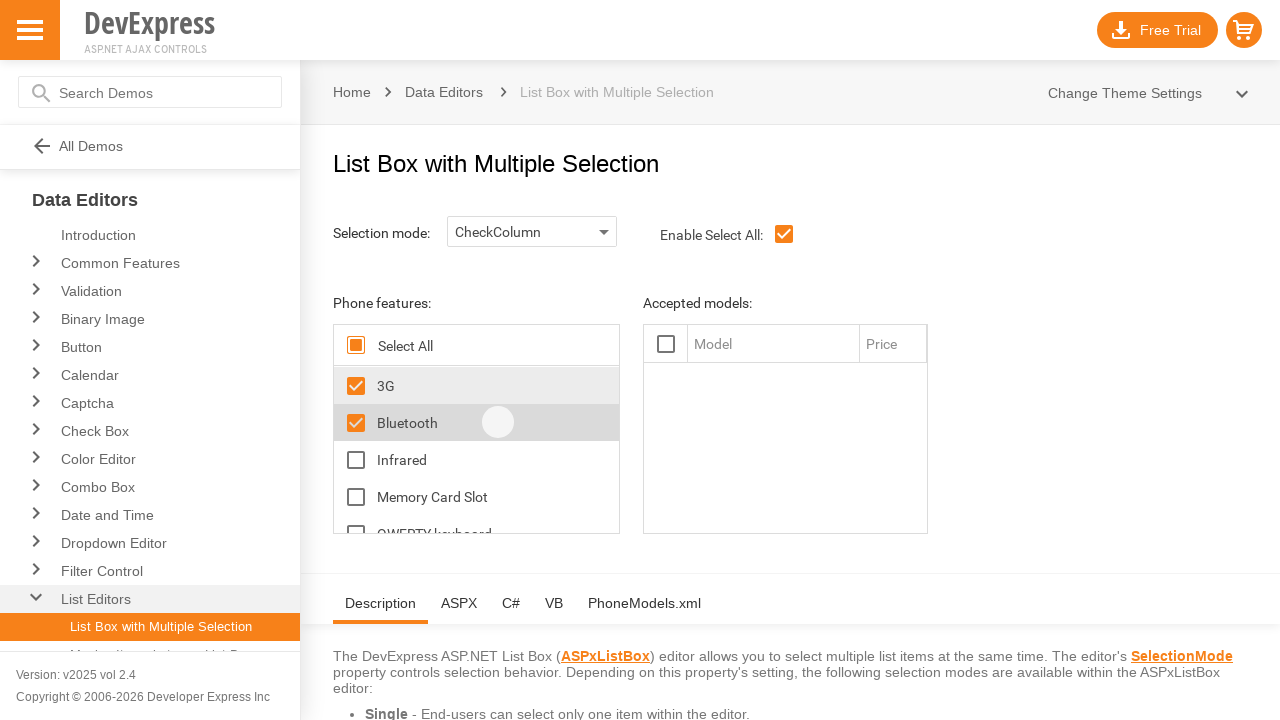

Clicked Model11 option at (773, 421) on text=Model11
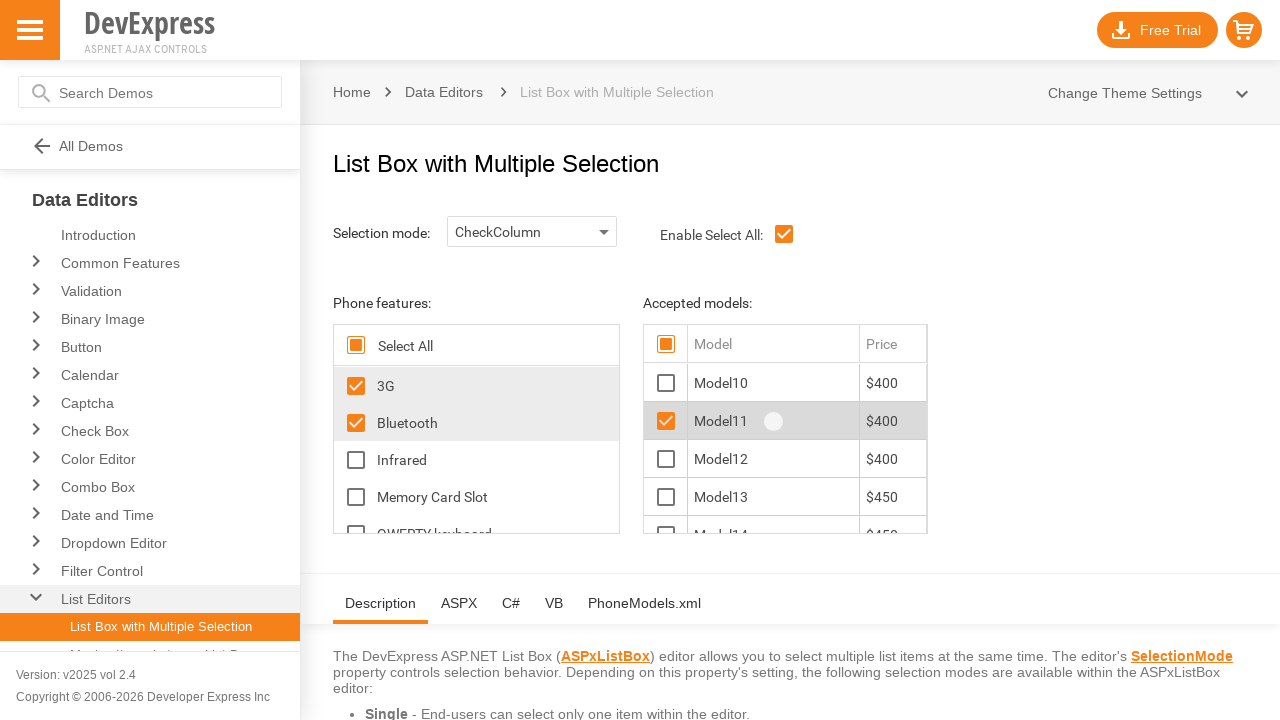

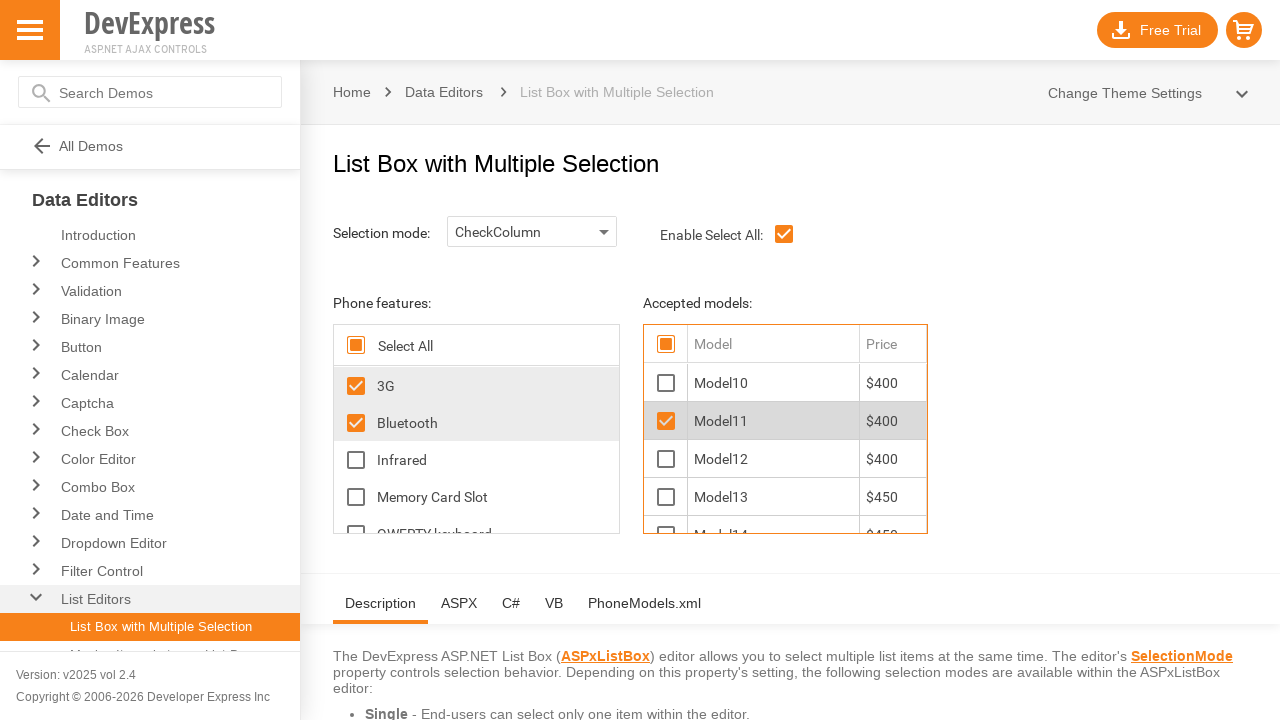